Tests input box functionality by filling first name and last name fields on a registration form

Starting URL: https://demo.automationtesting.in/Register.html

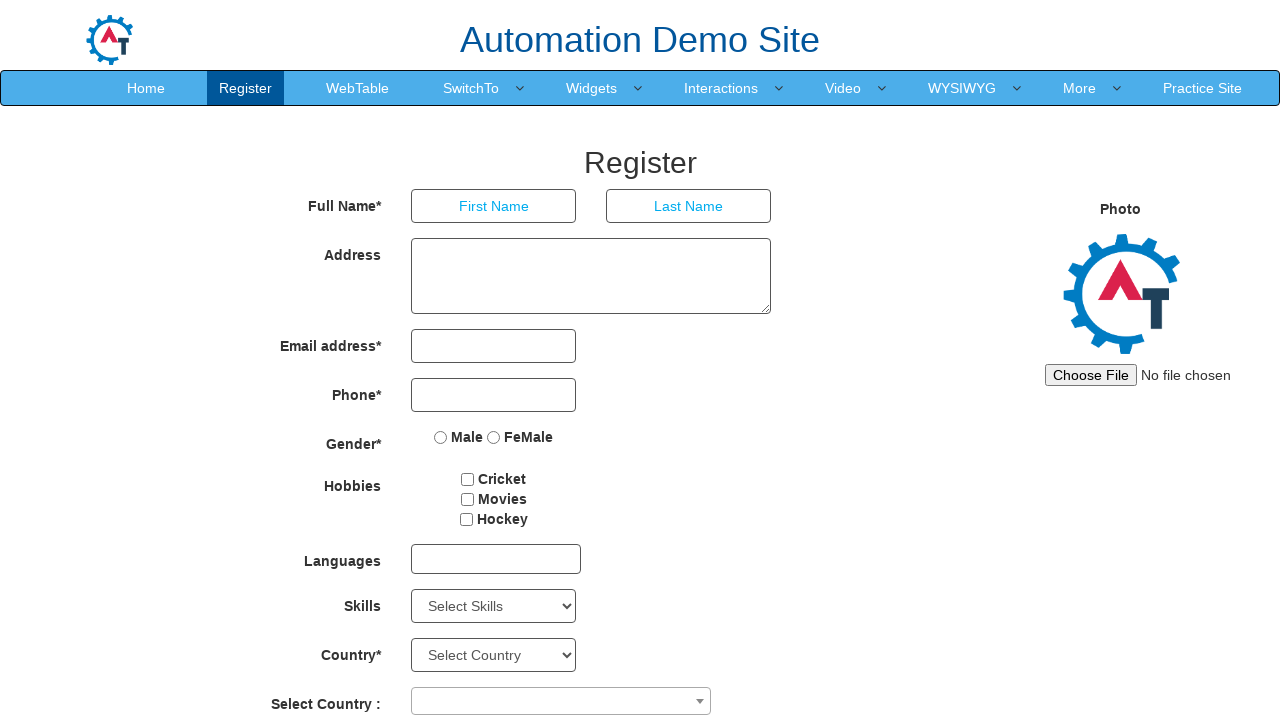

Filled first name field with 'Shreyansh' on internal:role=textbox[name="First Name"i]
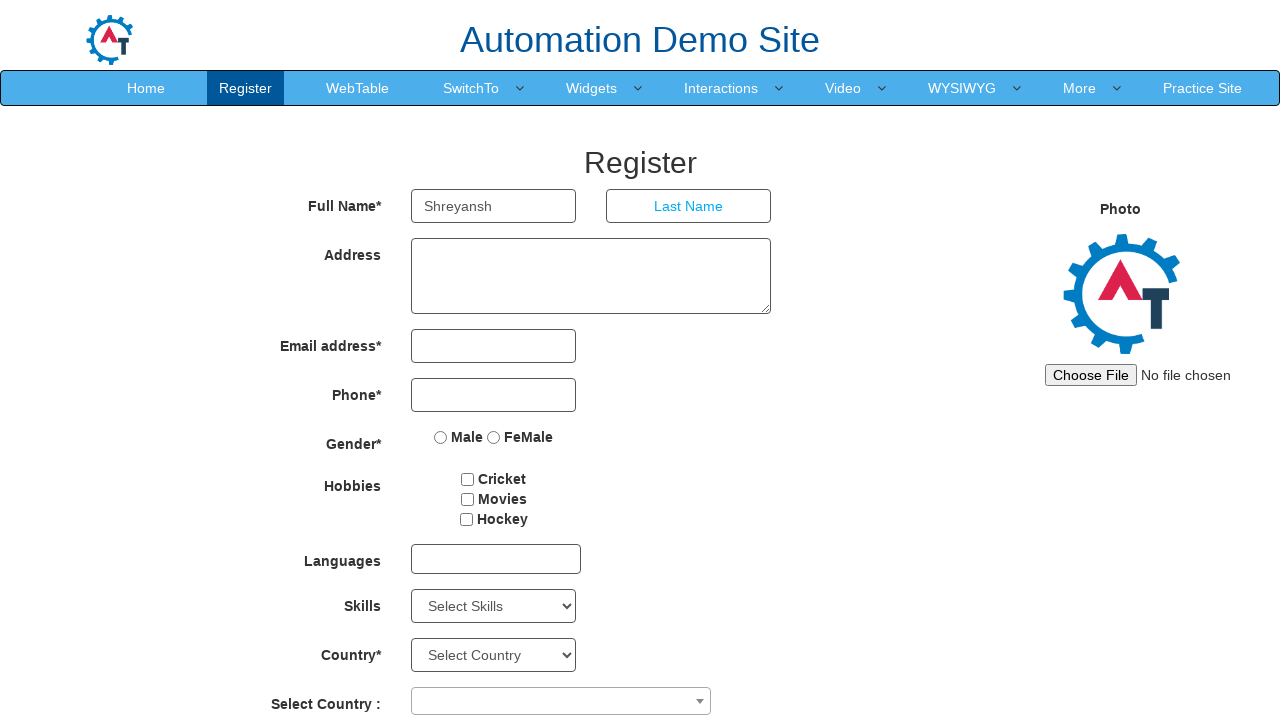

Filled last name field with 'Jain' on internal:attr=[placeholder="Last Name"i]
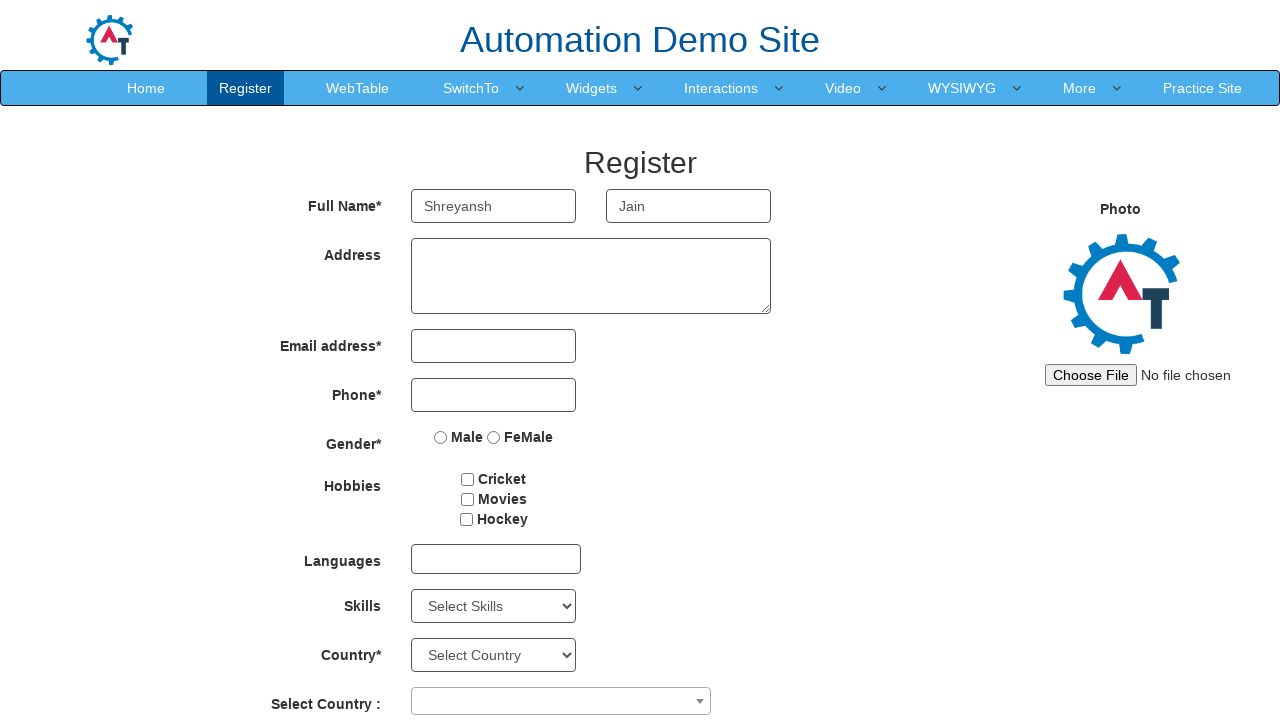

Typed additional text 'Jain 123' in last name field on internal:attr=[placeholder="Last Name"i]
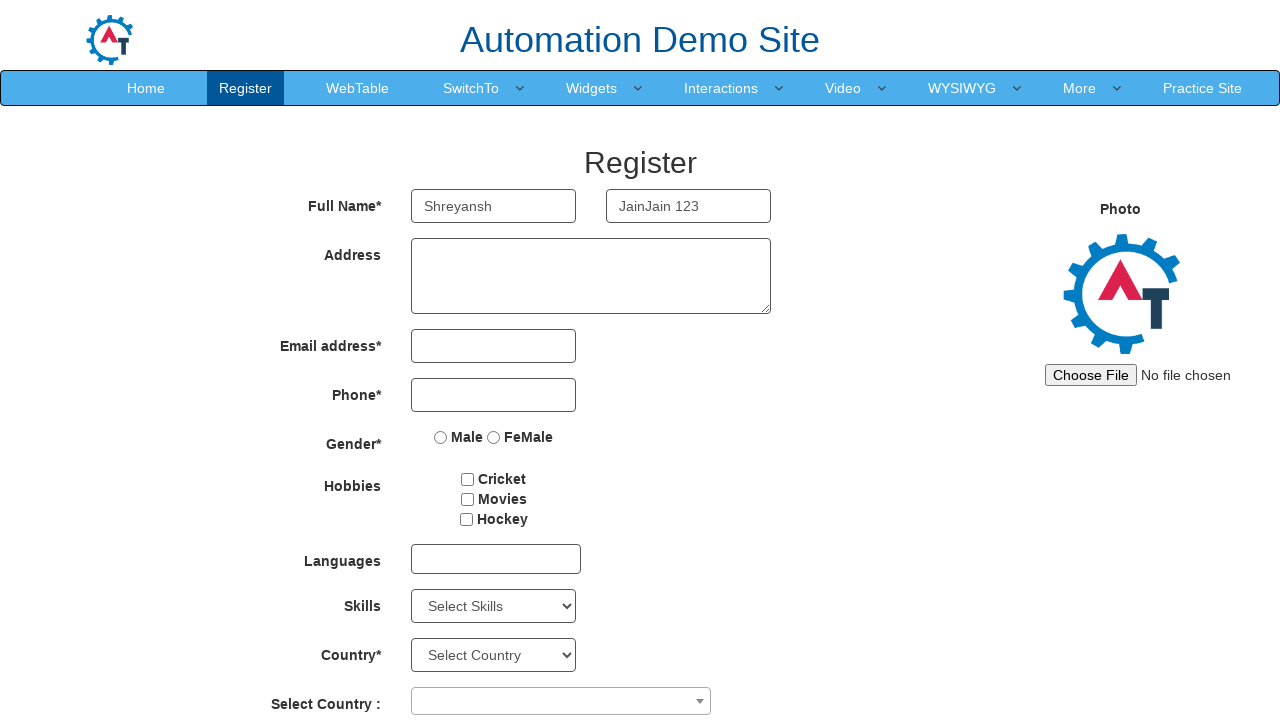

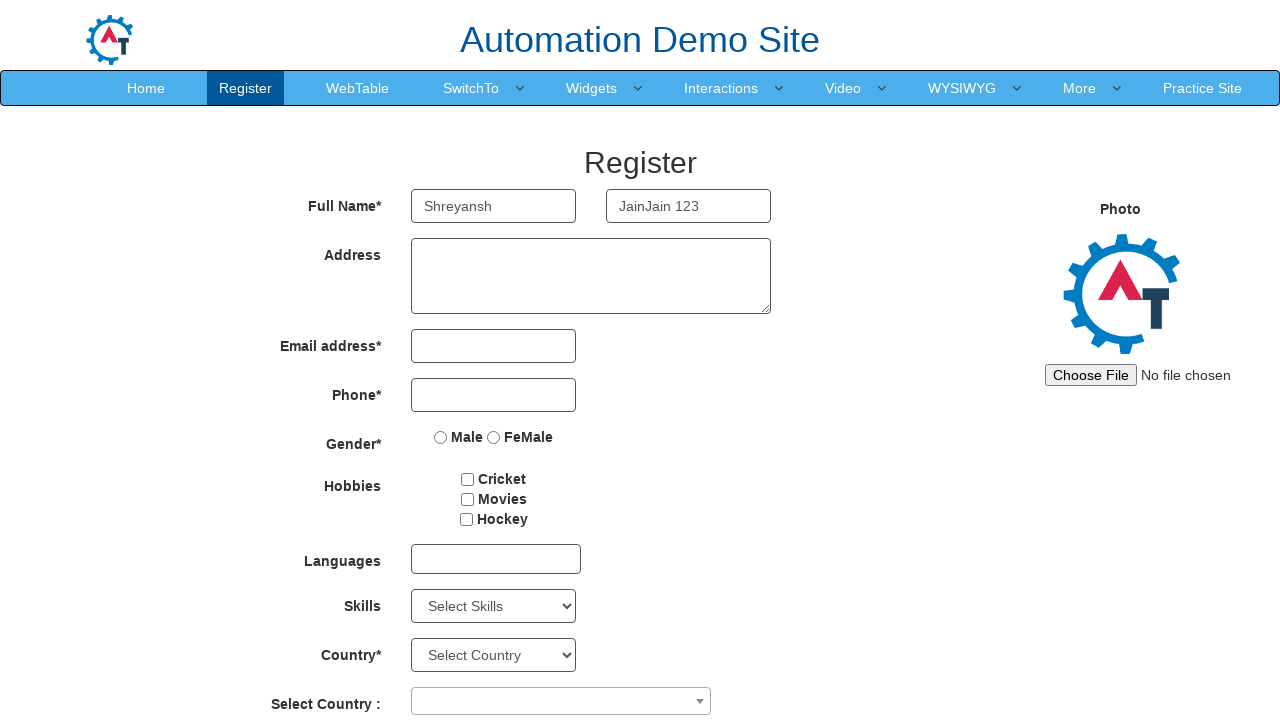